Tests browser navigation functionality by clicking a login link, then using browser back, forward, and refresh operations

Starting URL: https://www.tutorialspoint.com/selenium/practice/selenium_automation_practice.php

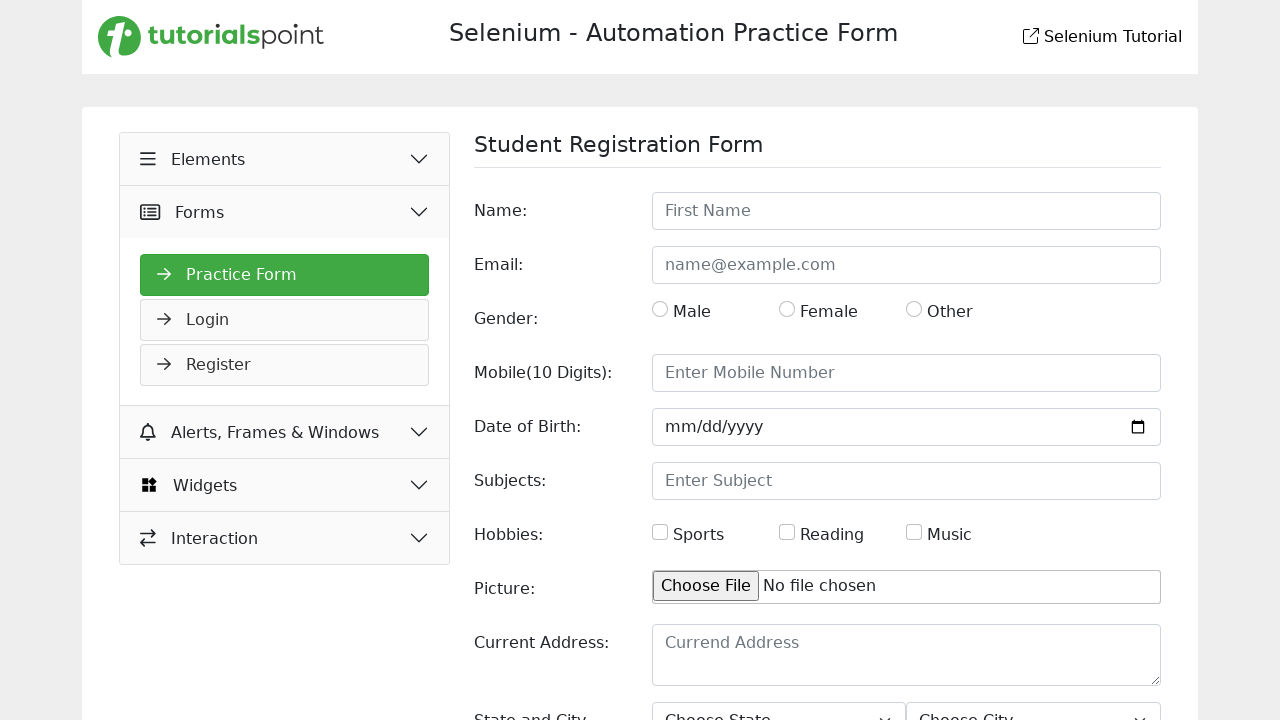

Clicked login link at (285, 320) on xpath=//a[@href='login.php']
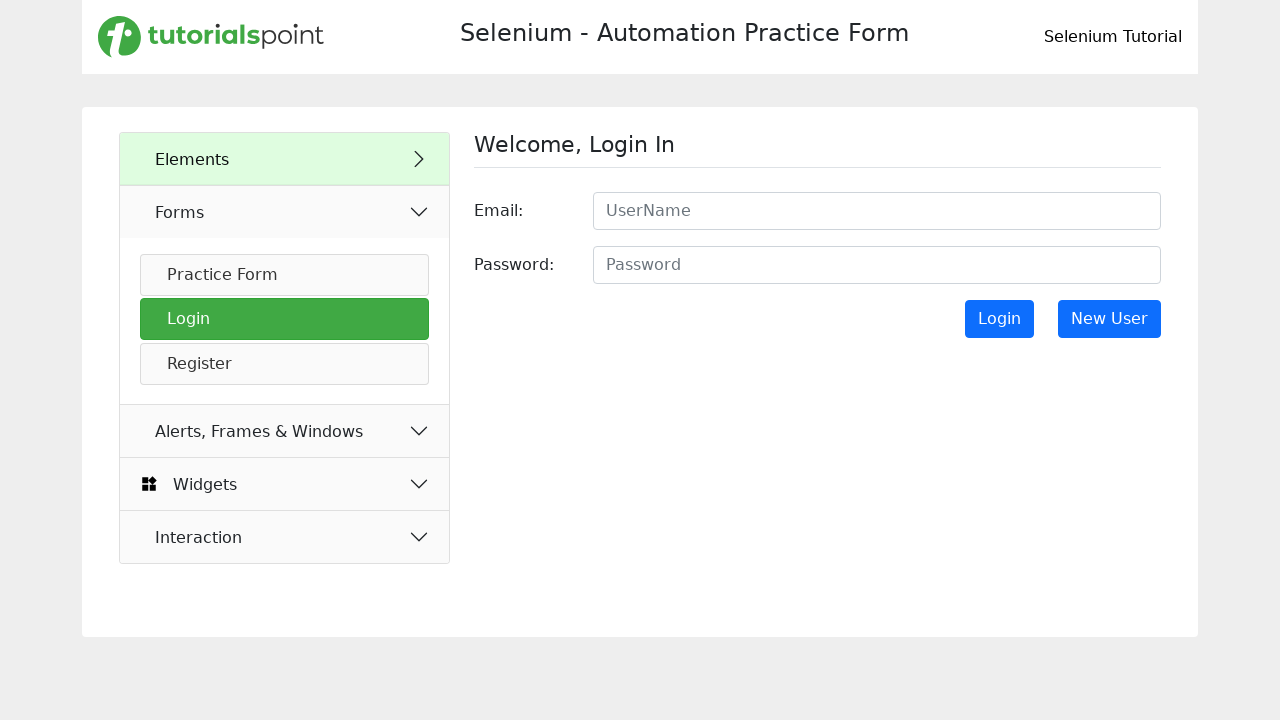

Navigated back to previous page
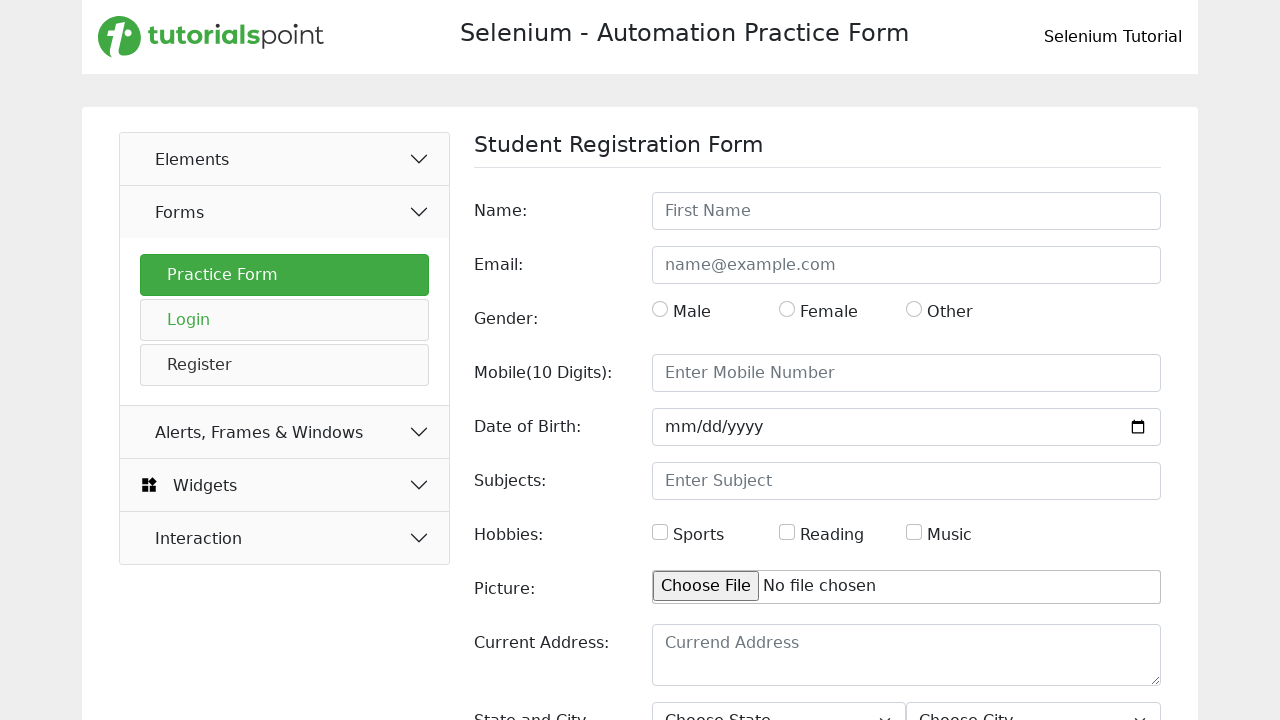

Navigated forward to login page
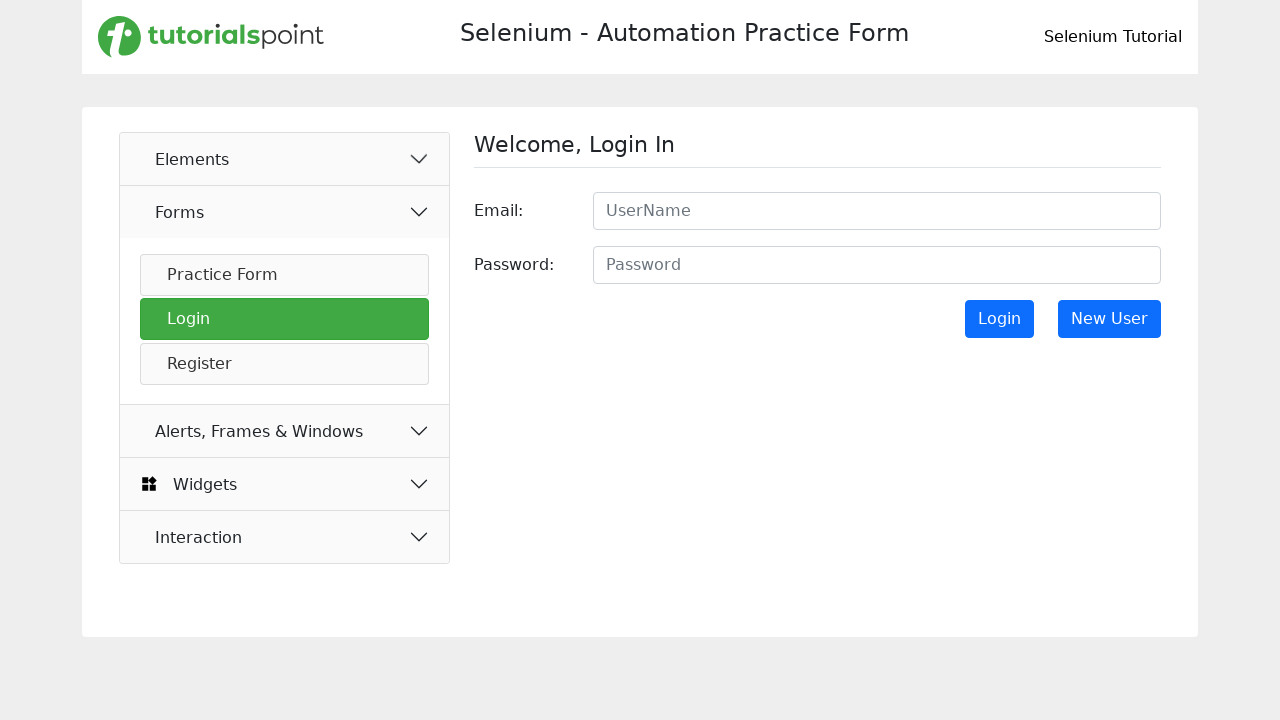

Refreshed the current page
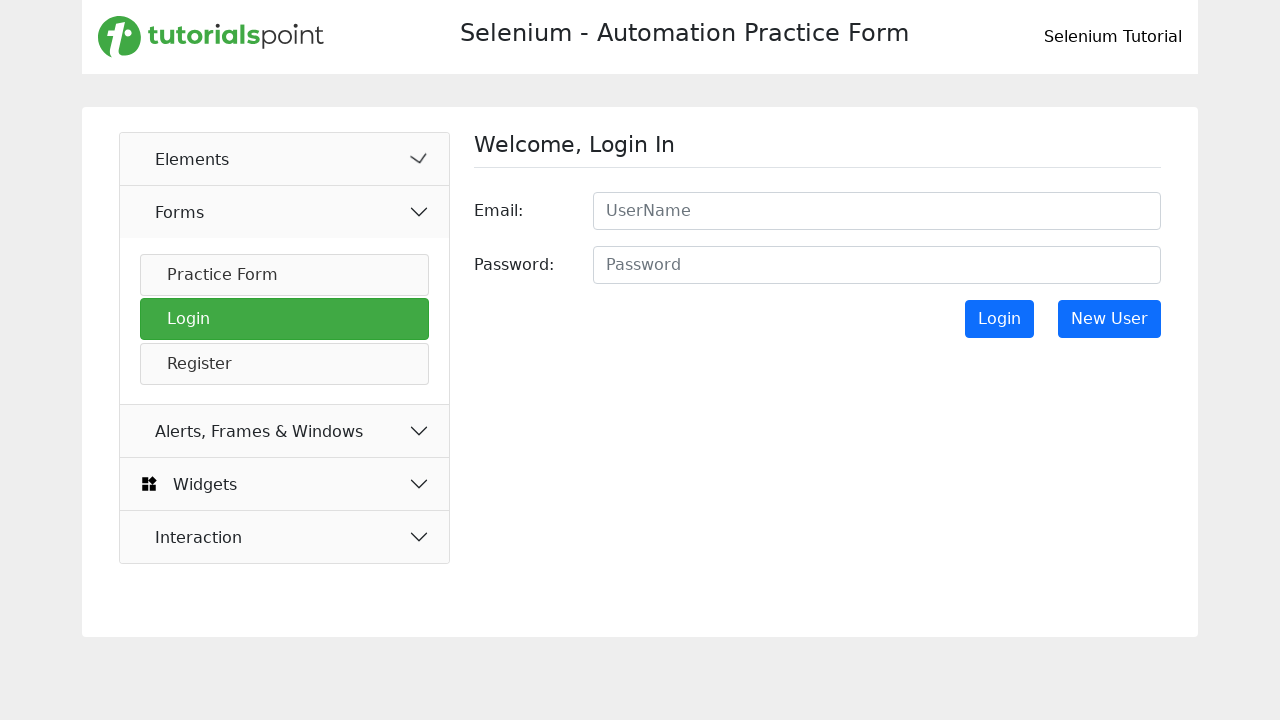

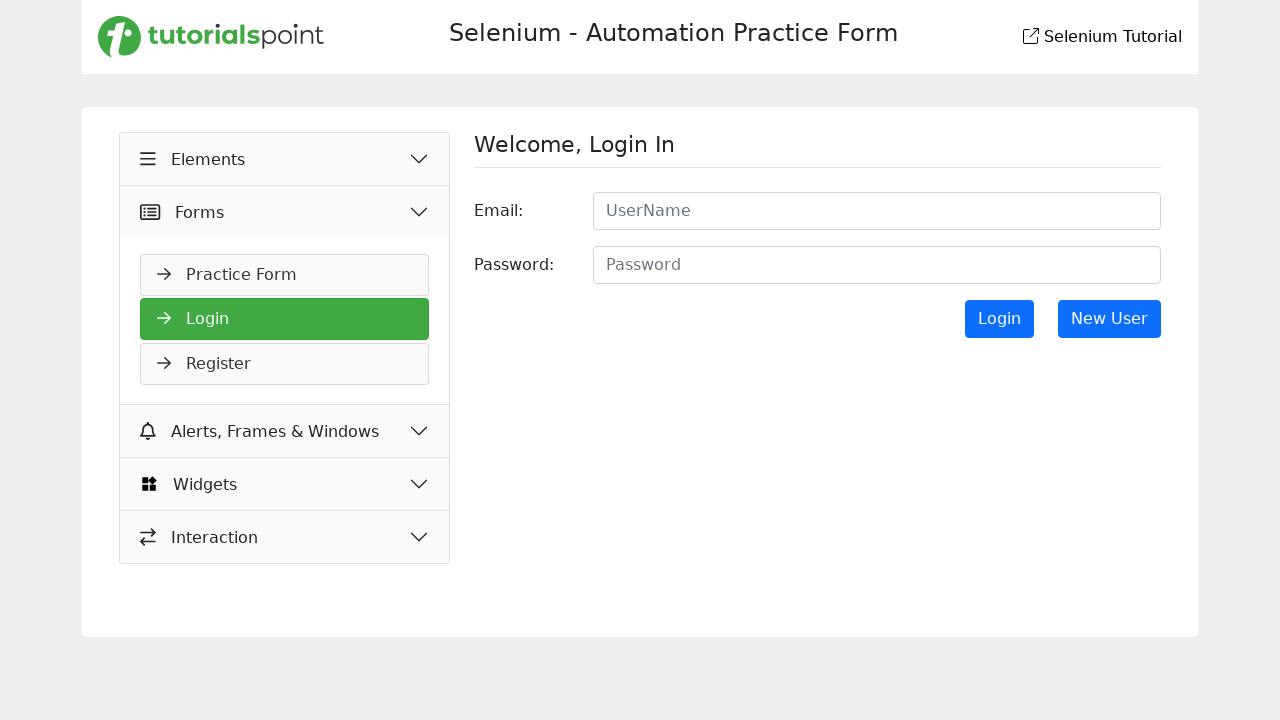